Navigates to imooc.com and verifies that the page title contains the expected Chinese text "慕课网" (MOOC platform name)

Starting URL: http://imooc.com

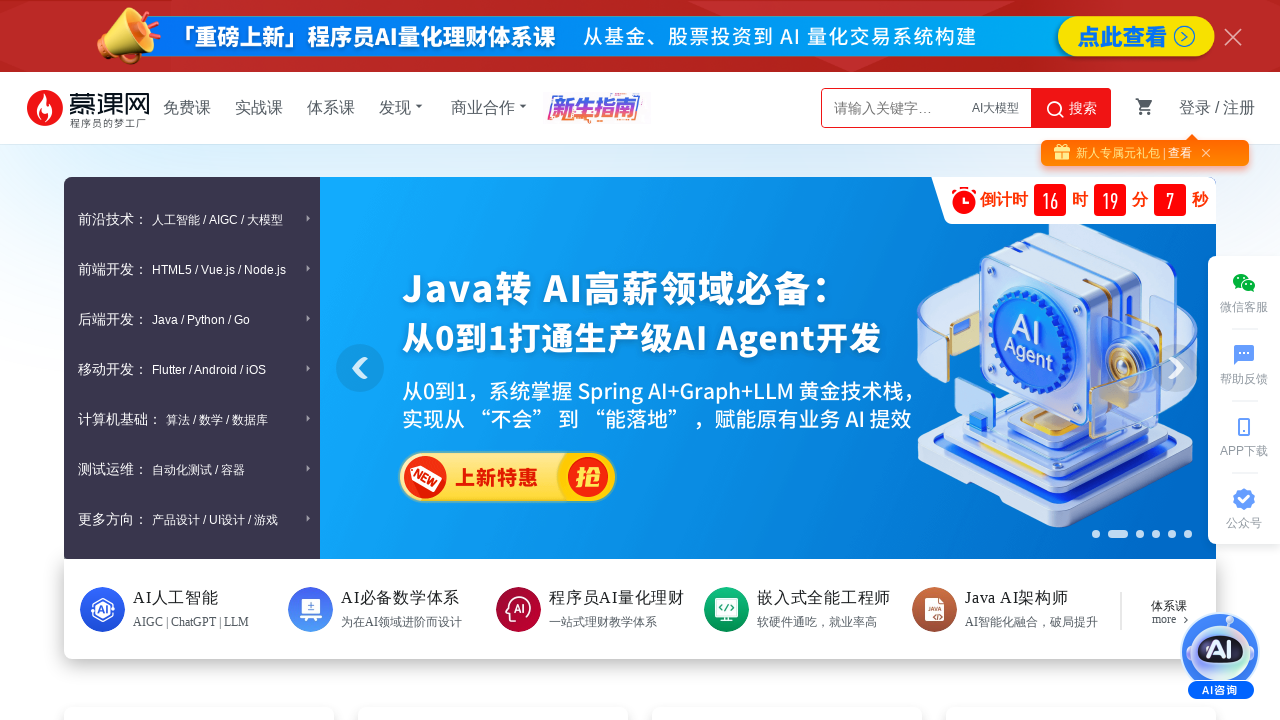

Navigated to http://imooc.com
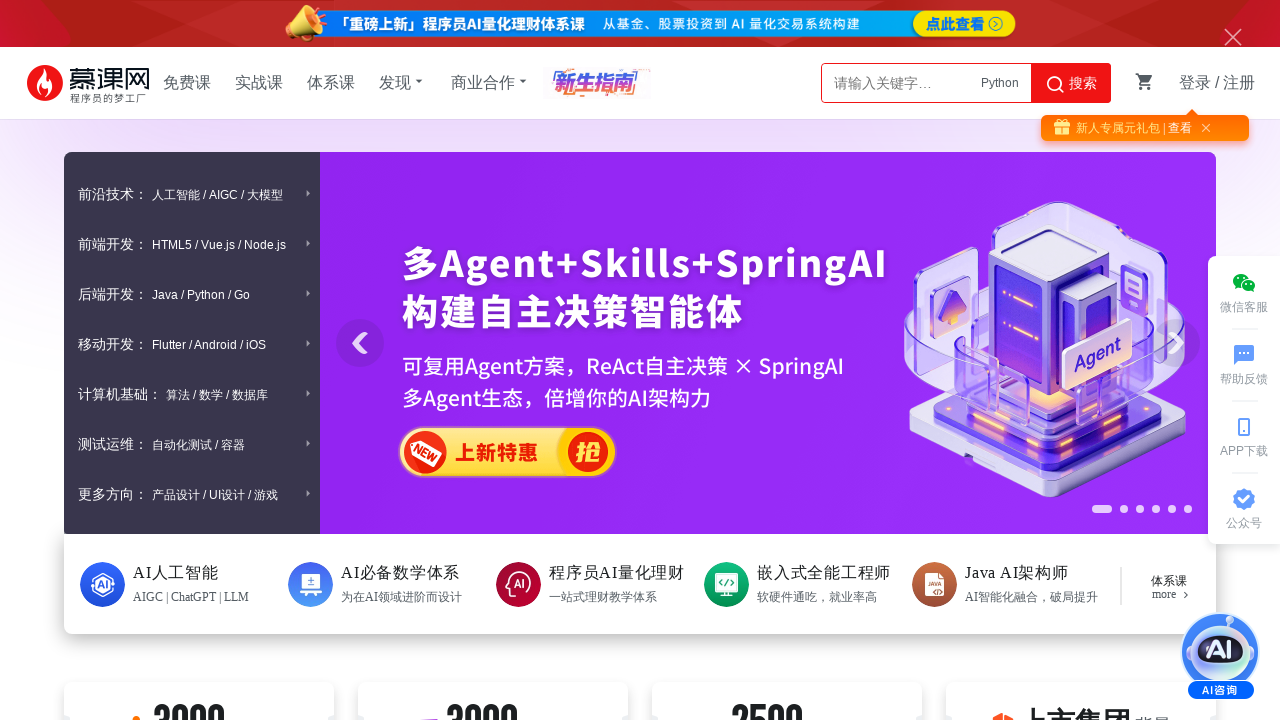

Page reached domcontentloaded state
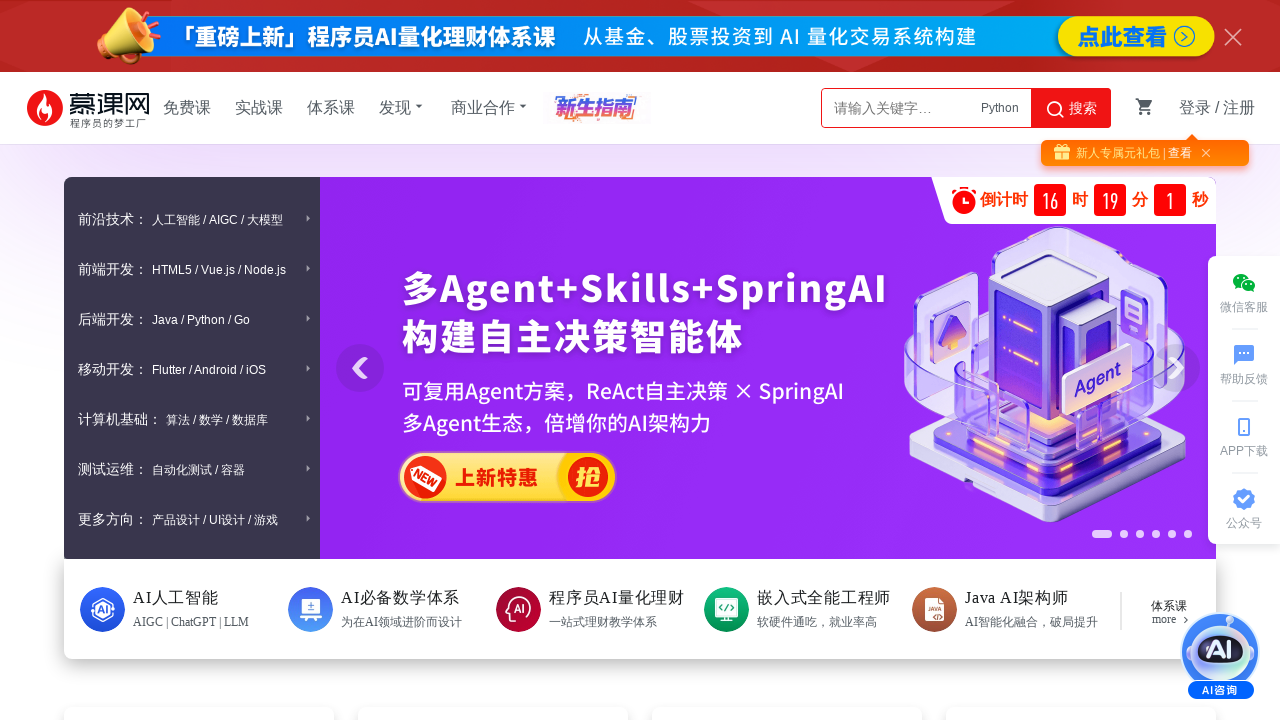

Verified page title contains '慕课网' (MOOC platform name)
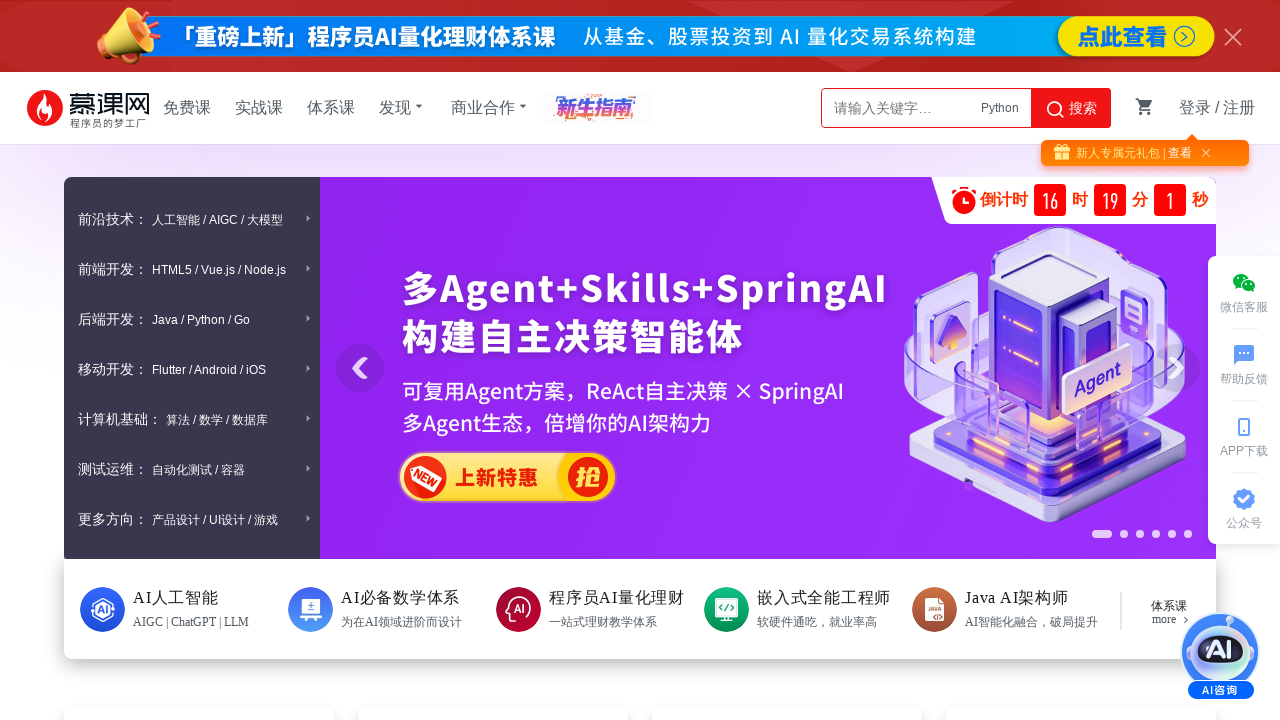

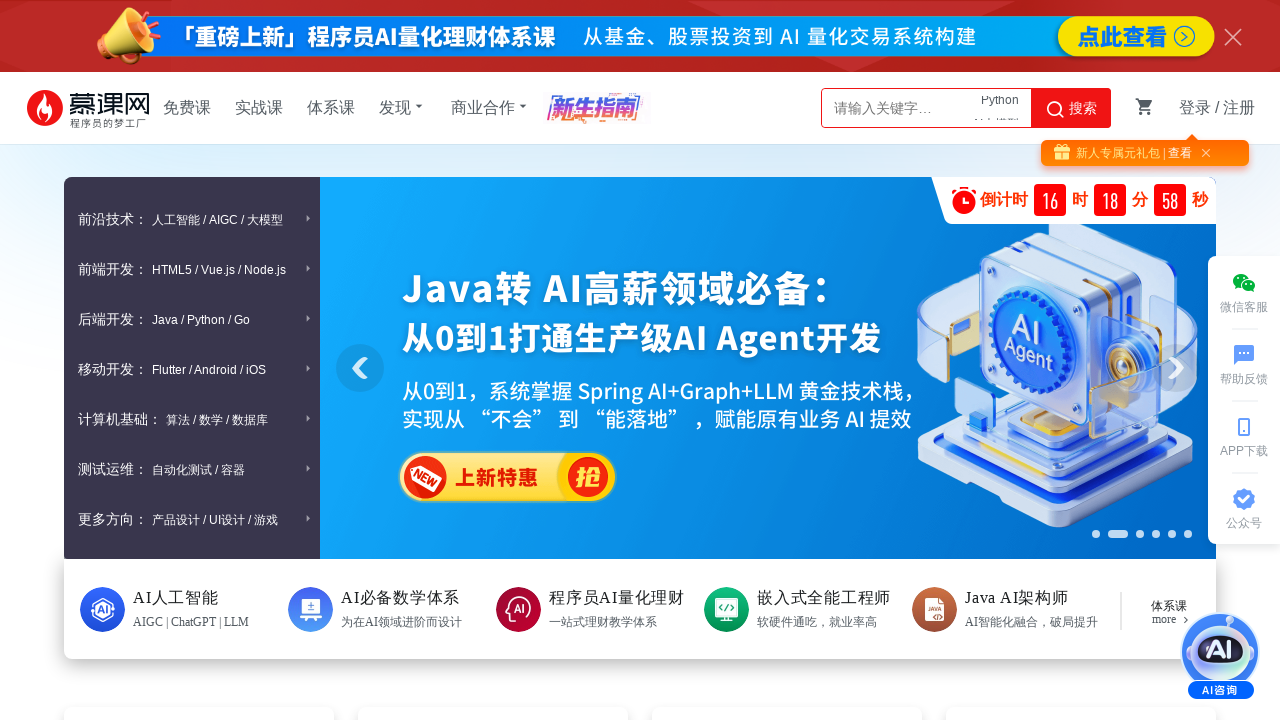